Tests multiple window handling by clicking a link to open a new window, switching to the child window to verify its content, then switching back to the parent window to verify its content.

Starting URL: https://the-internet.herokuapp.com/

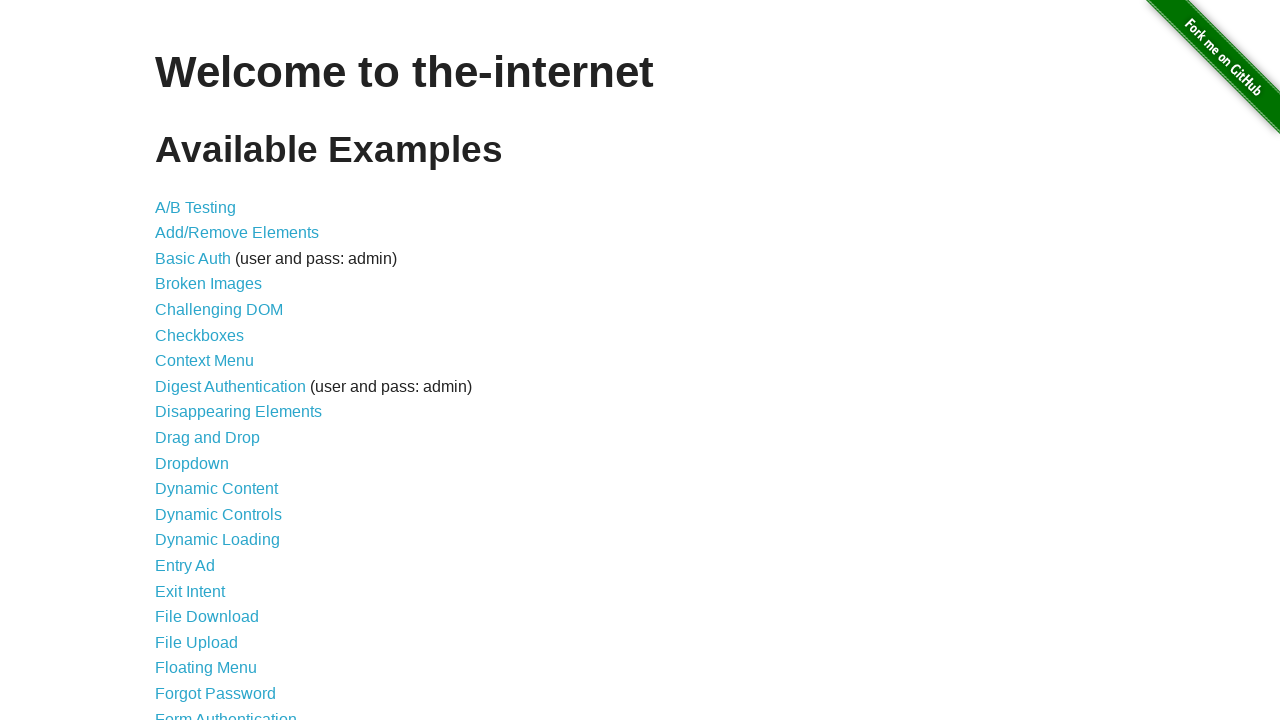

Clicked 'Multiple Windows' link to navigate to window handling test page at (218, 369) on xpath=//a[contains(text(),'Multiple Windows')]
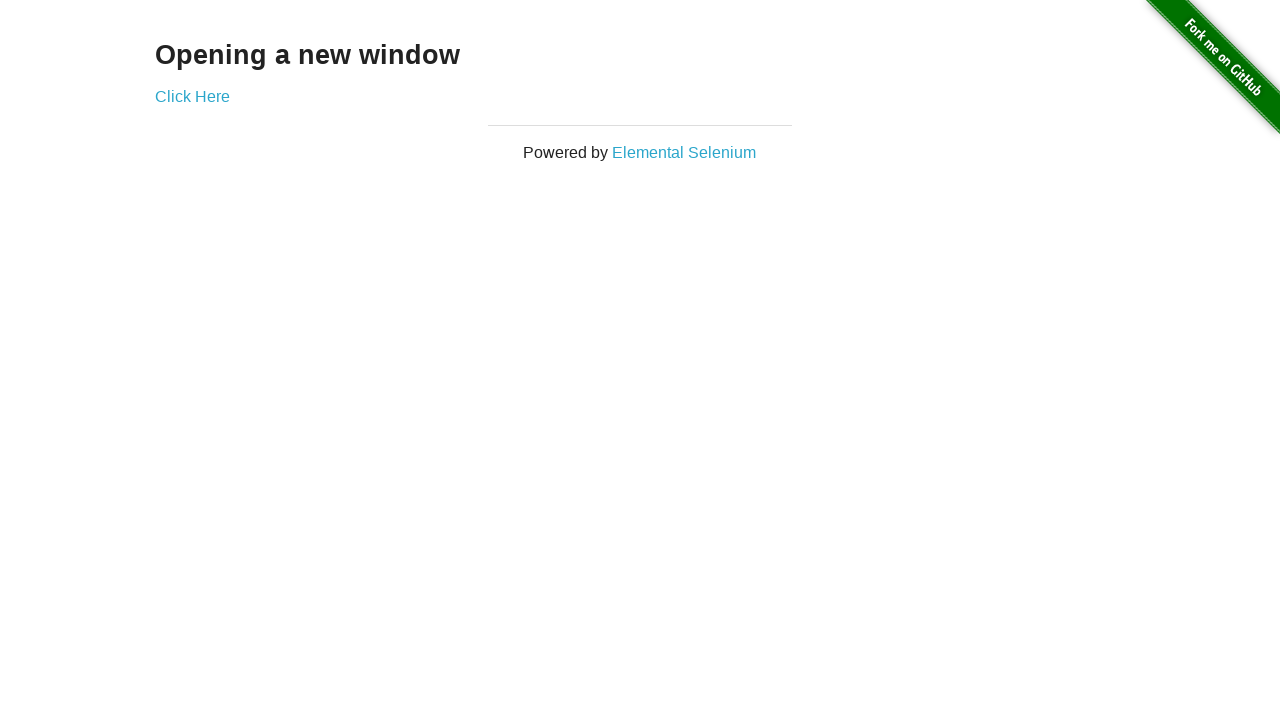

Clicked link to open new window and new window appeared at (192, 96) on xpath=//div[@class='example']//a
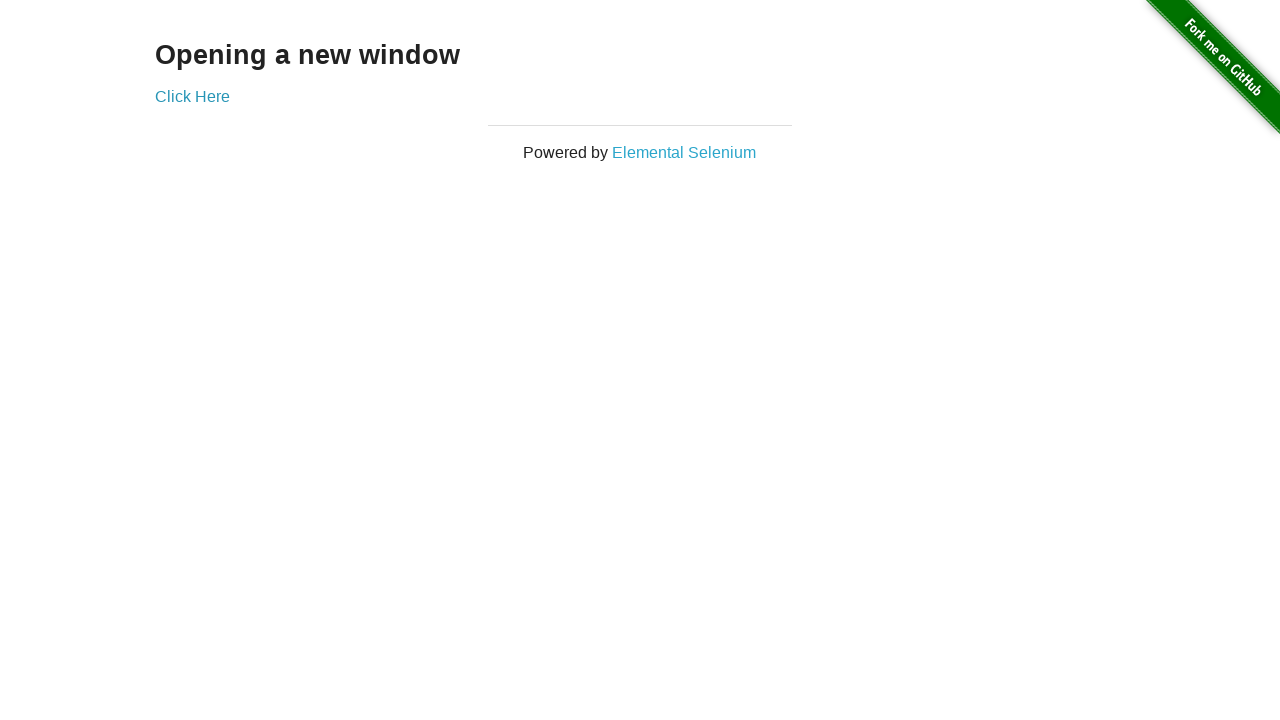

Captured reference to child window
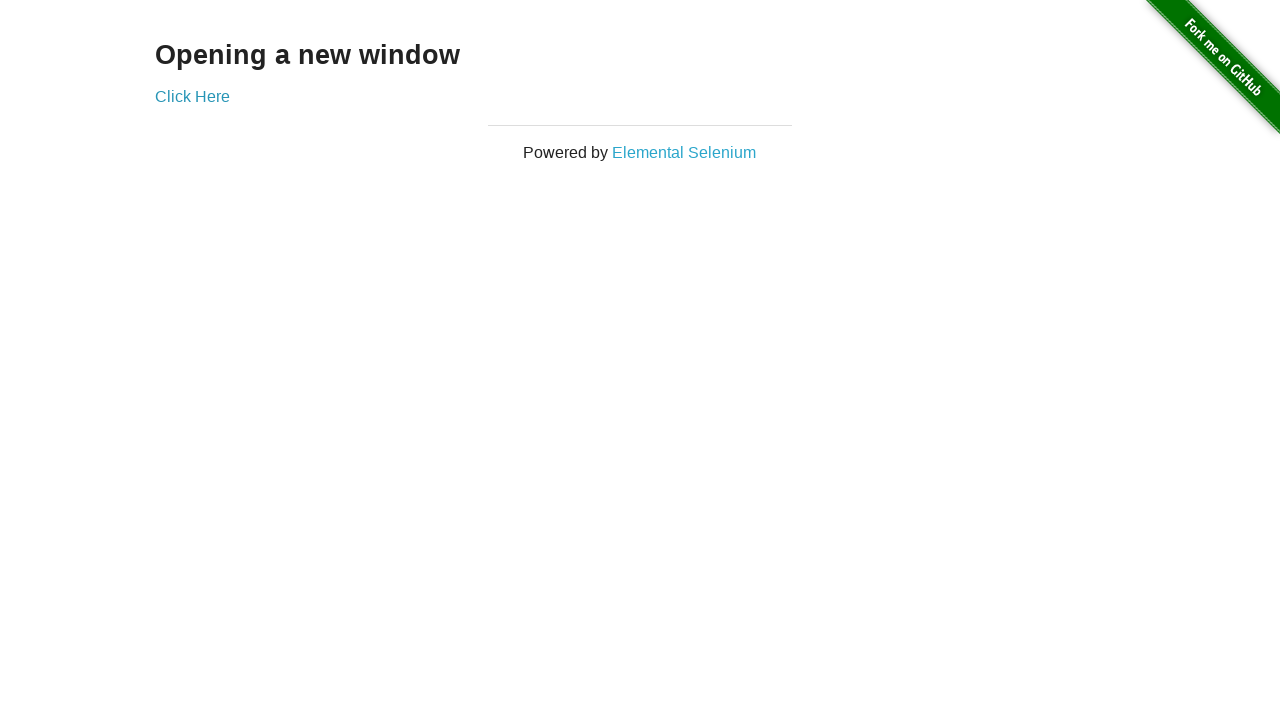

Child window page fully loaded
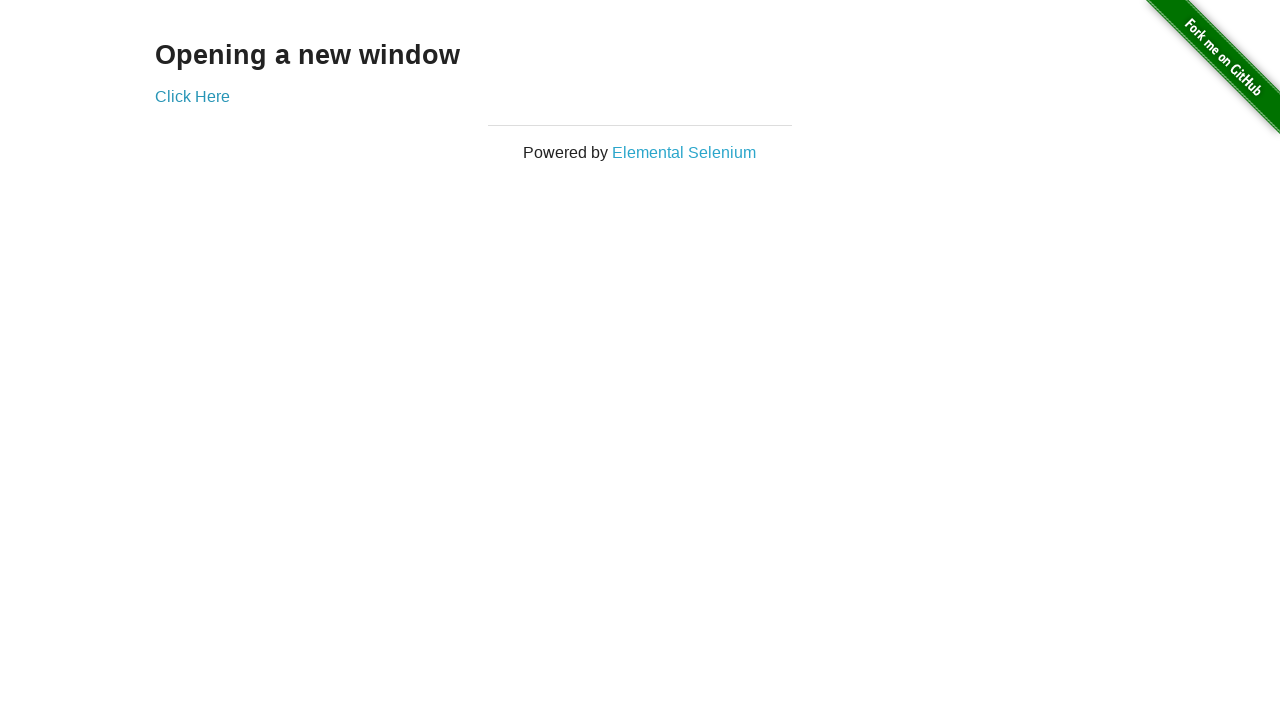

Extracted child window heading: 'New Window'
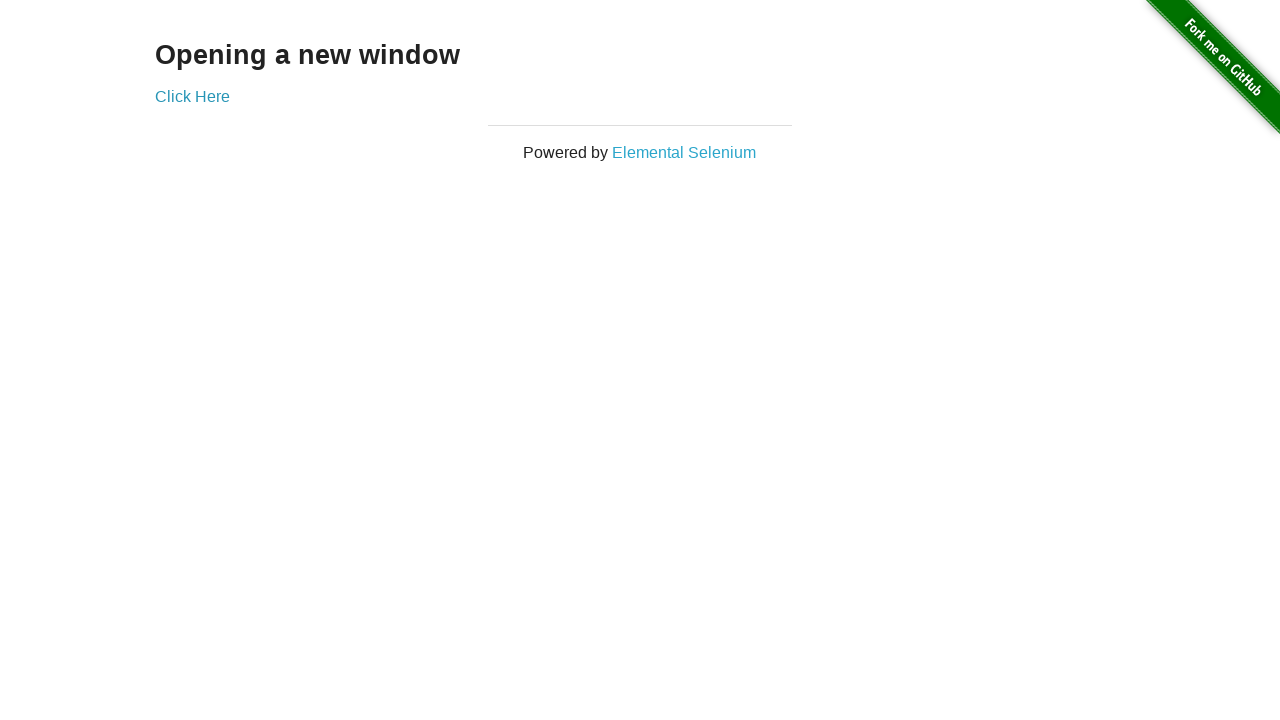

Extracted parent window heading: 'Opening a new window'
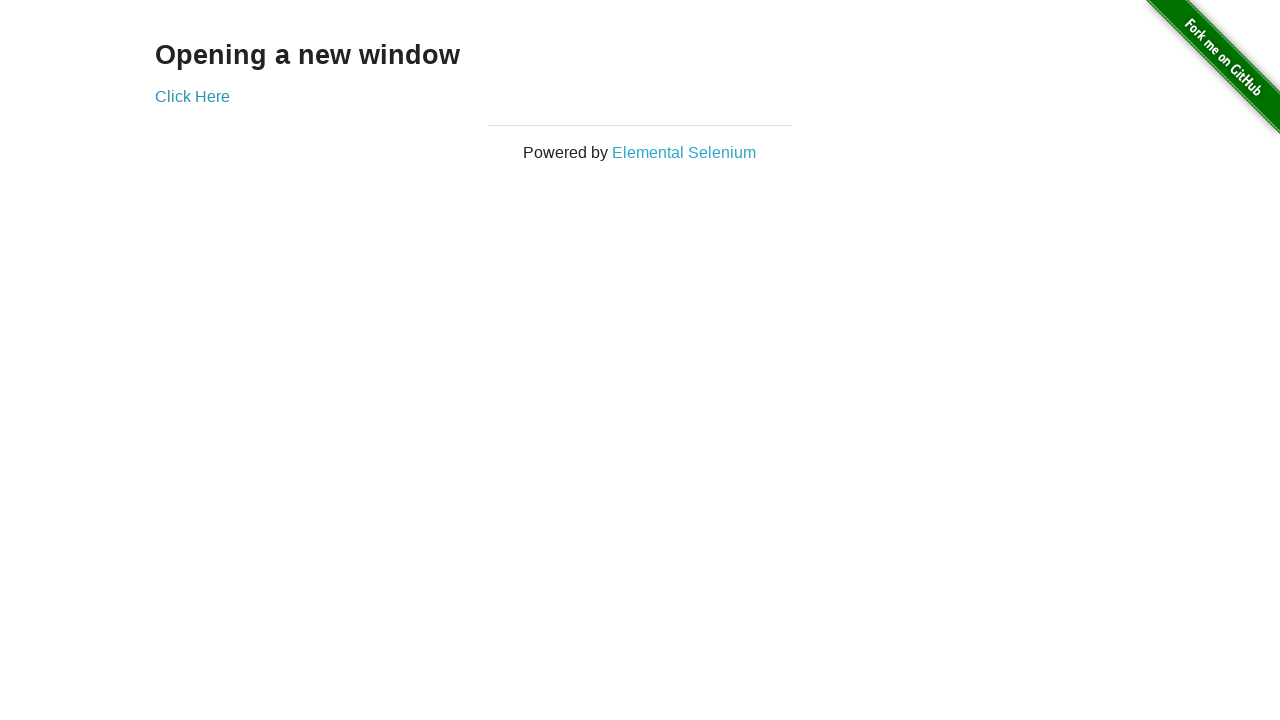

Closed child window
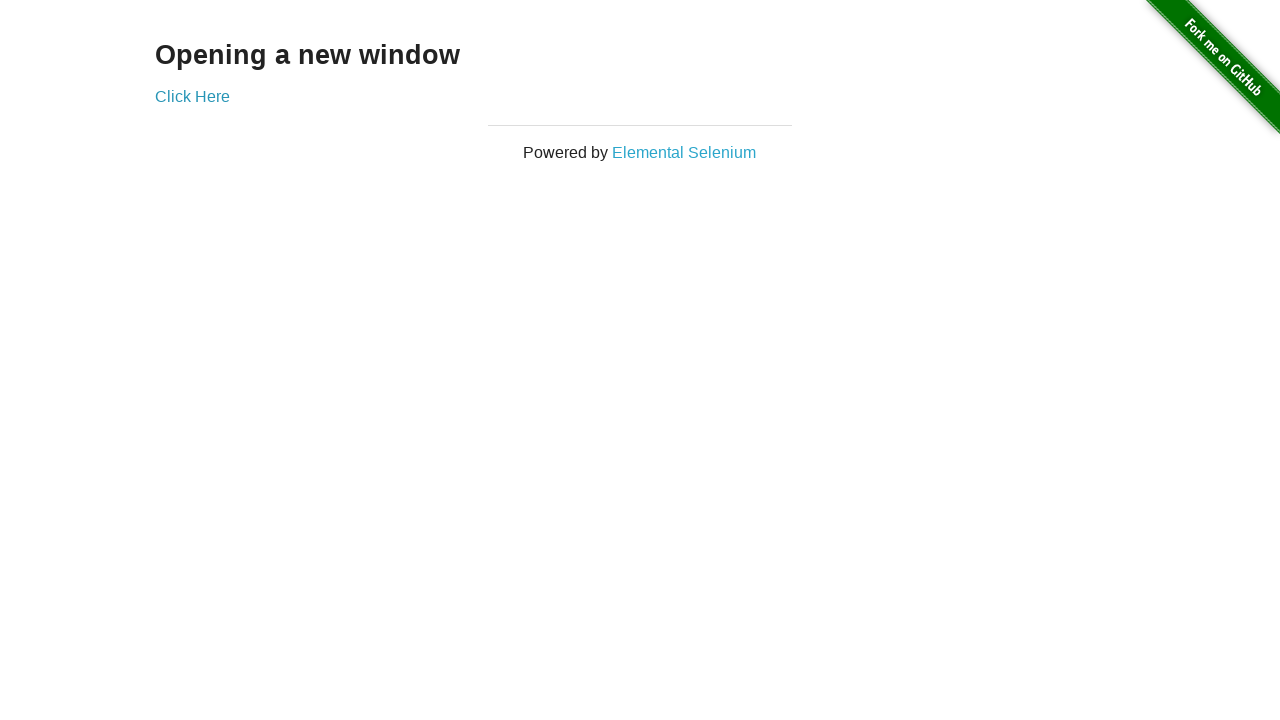

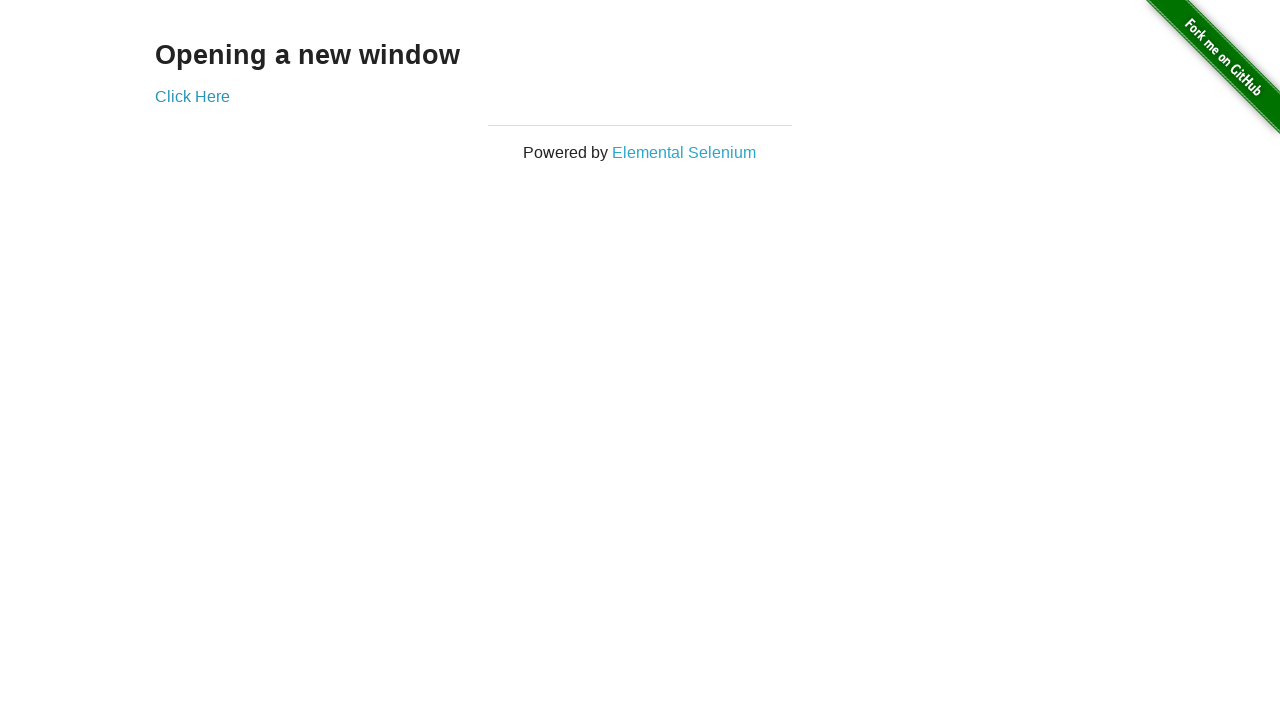